Tests HTTP GET request to httpbin.org and verifies the response contains the correct URL

Starting URL: https://httpbin.org/get

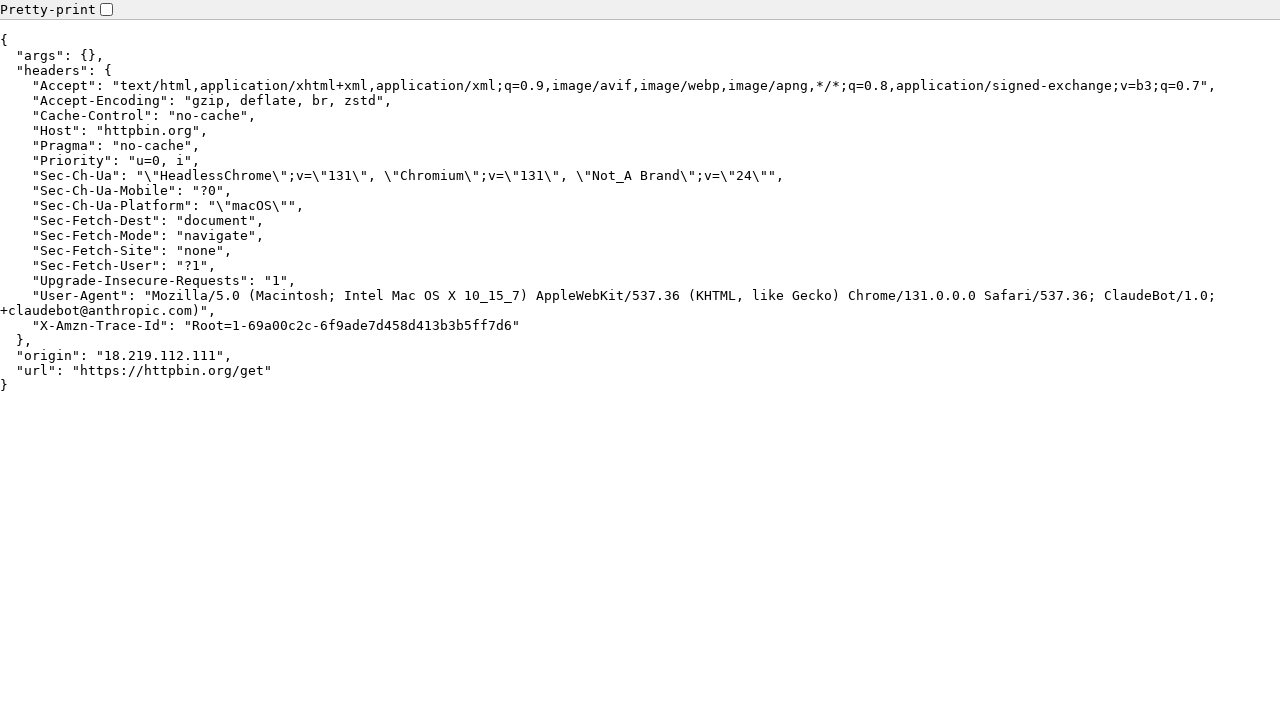

Navigated to https://httpbin.org/get
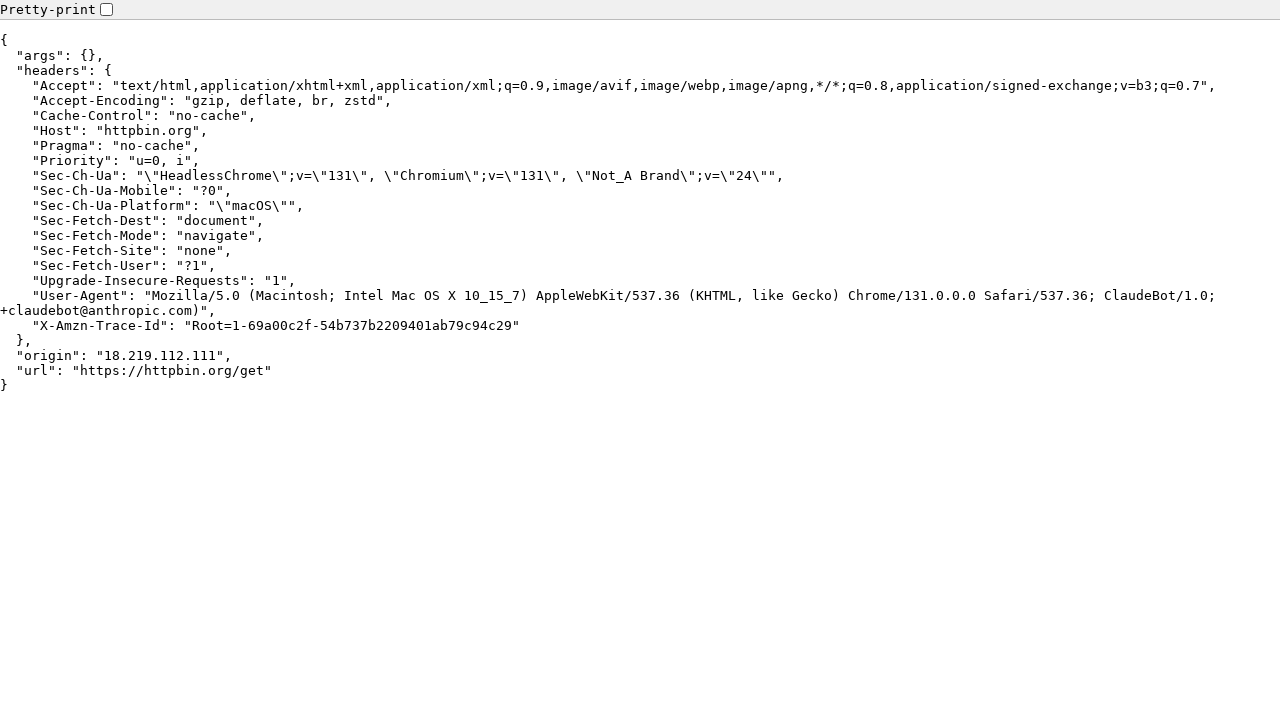

Located body element containing JSON response
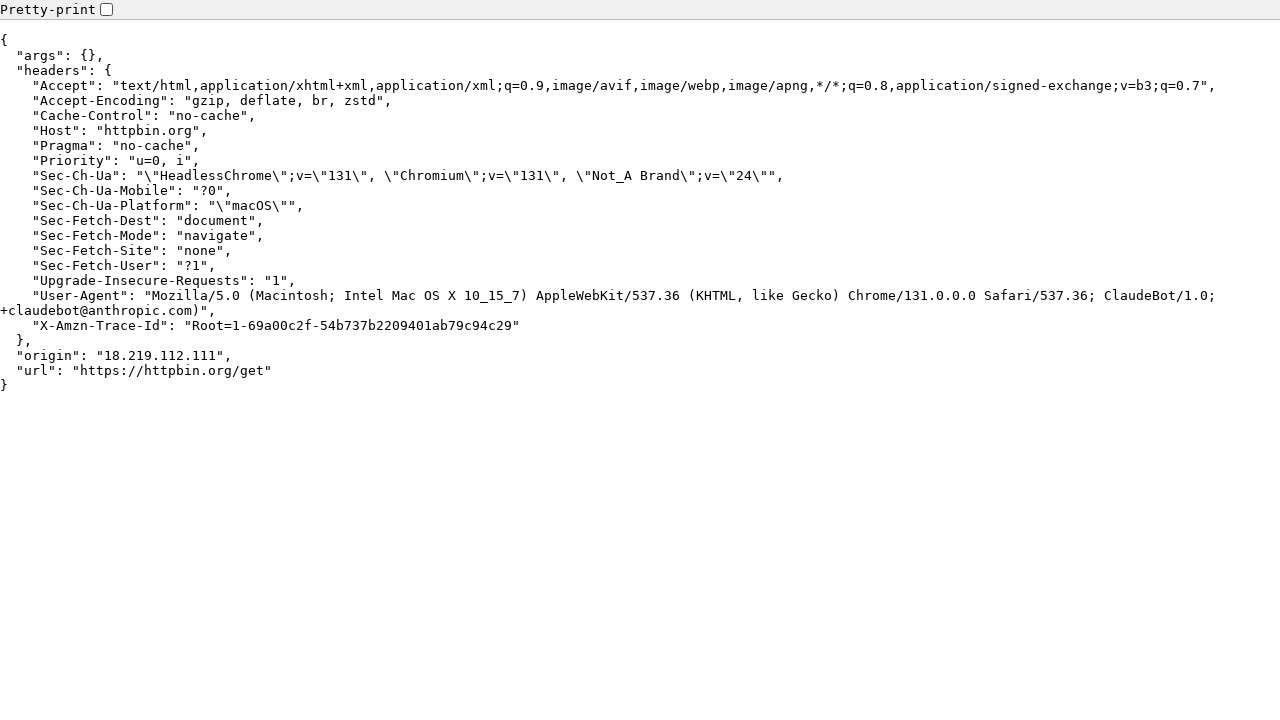

Extracted text content from body element
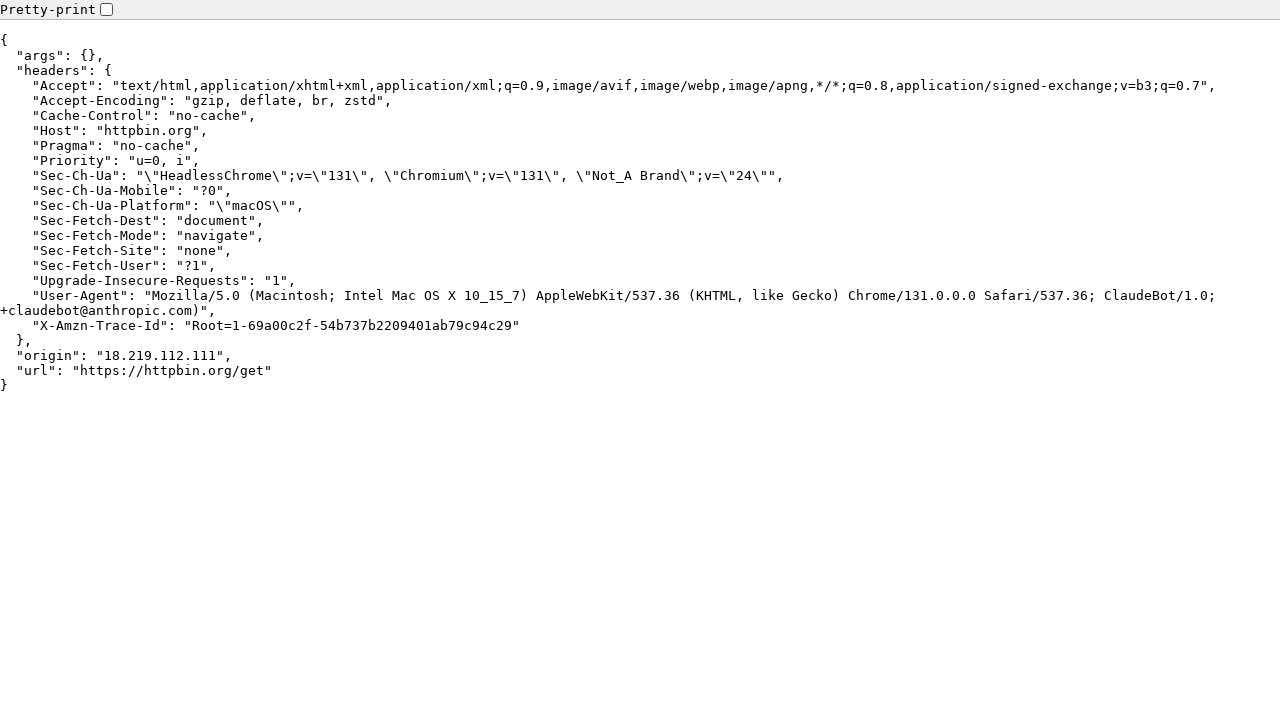

Parsed JSON response from body text
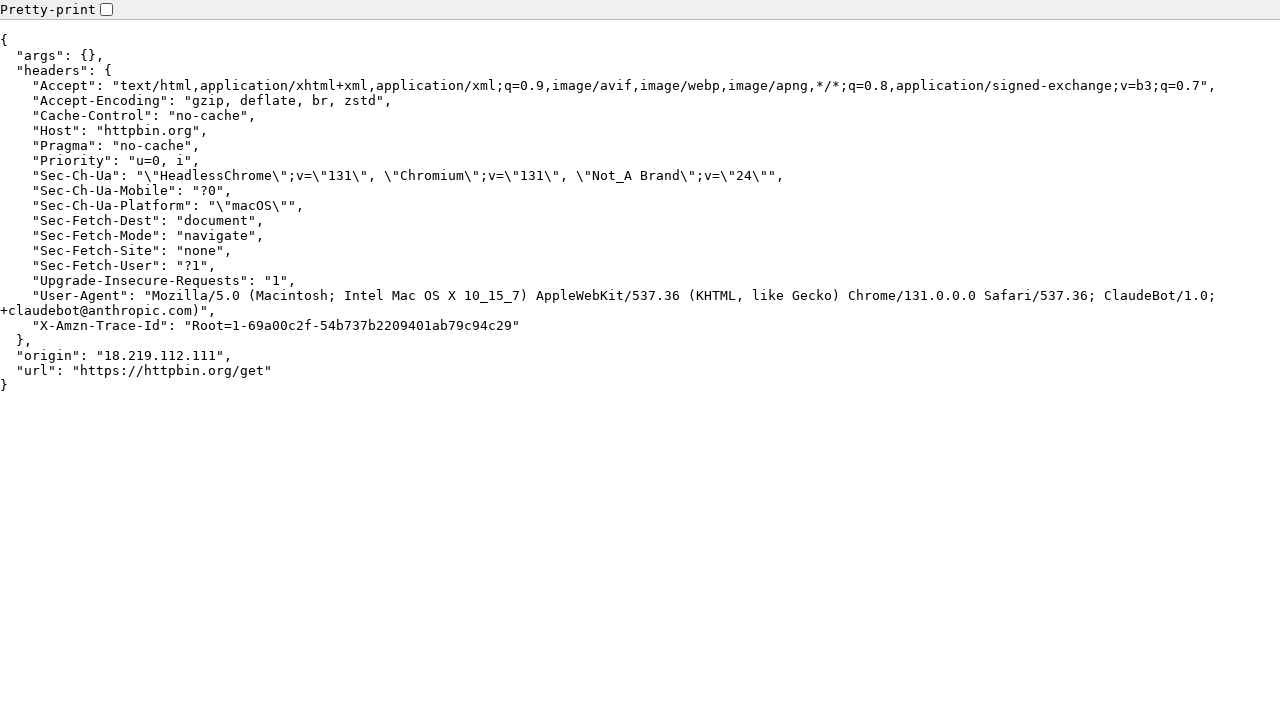

Verified response URL matches https://httpbin.org/get
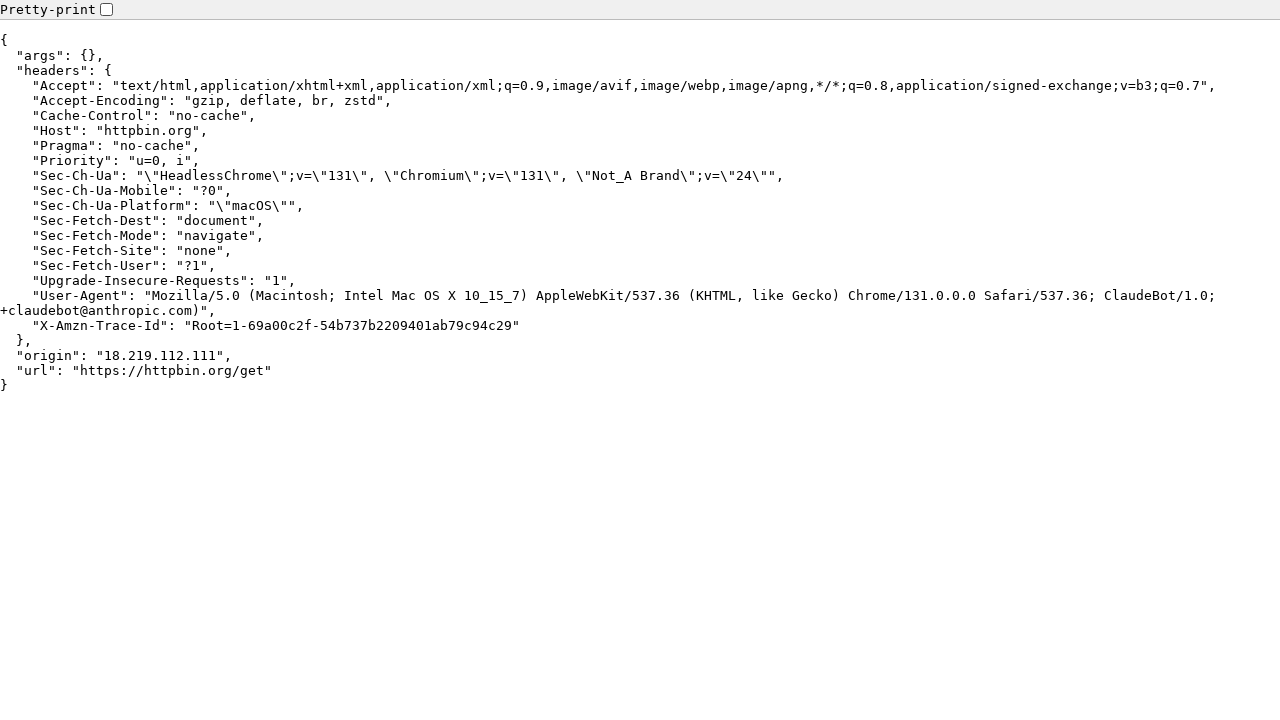

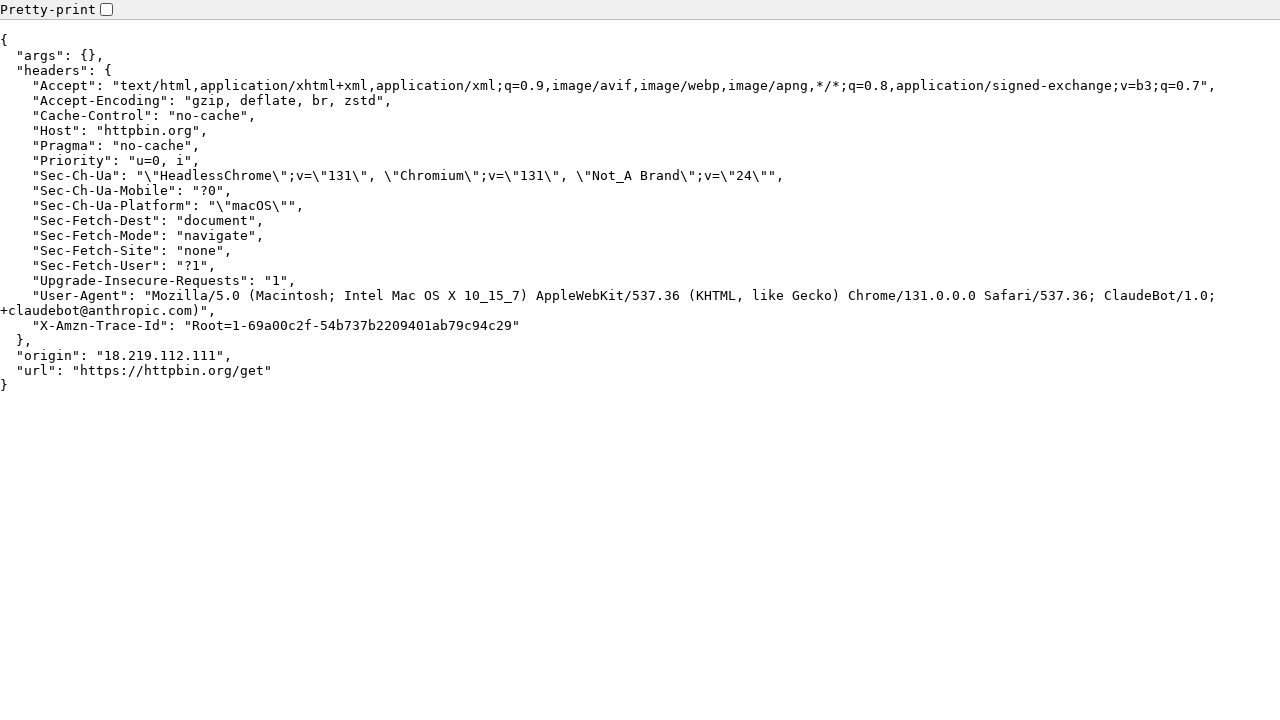